Tests static dropdown functionality by selecting currency options using three different selection methods: by index, by visible text, and by value.

Starting URL: https://rahulshettyacademy.com/dropdownsPractise/

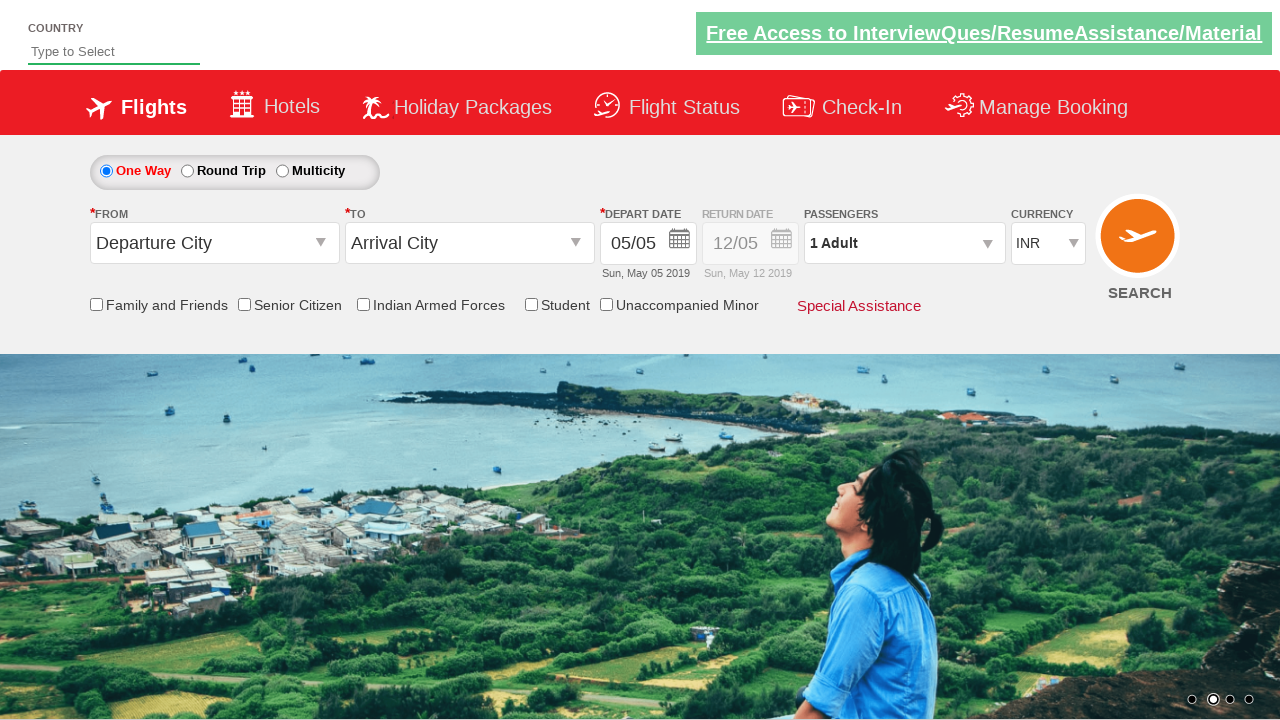

Currency dropdown selector loaded
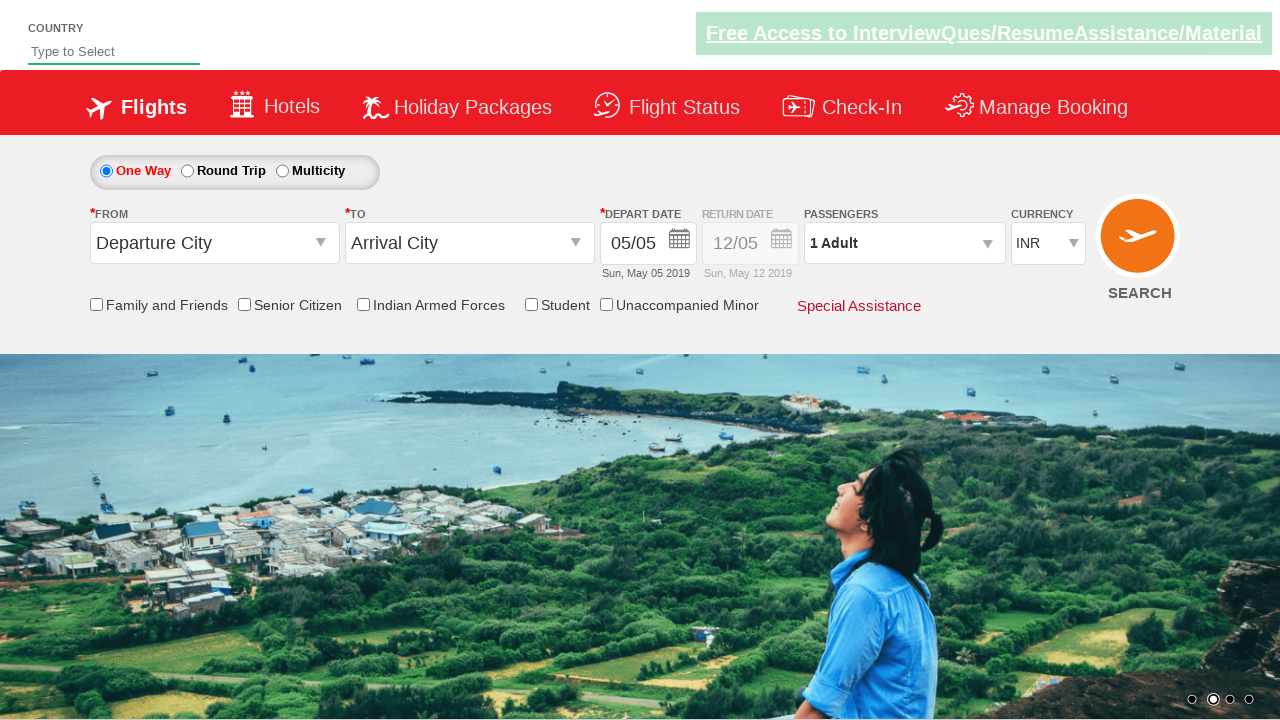

Selected currency option by index 3 (fourth option) on #ctl00_mainContent_DropDownListCurrency
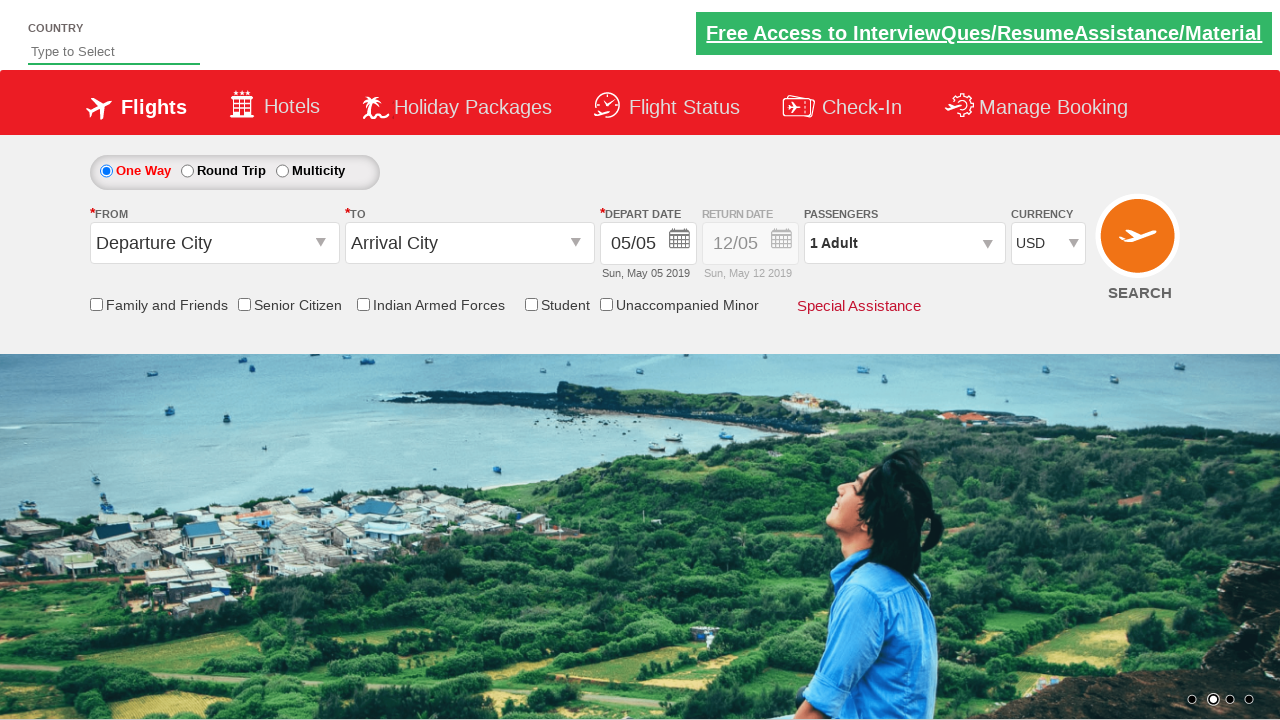

Selected currency AED by visible text on #ctl00_mainContent_DropDownListCurrency
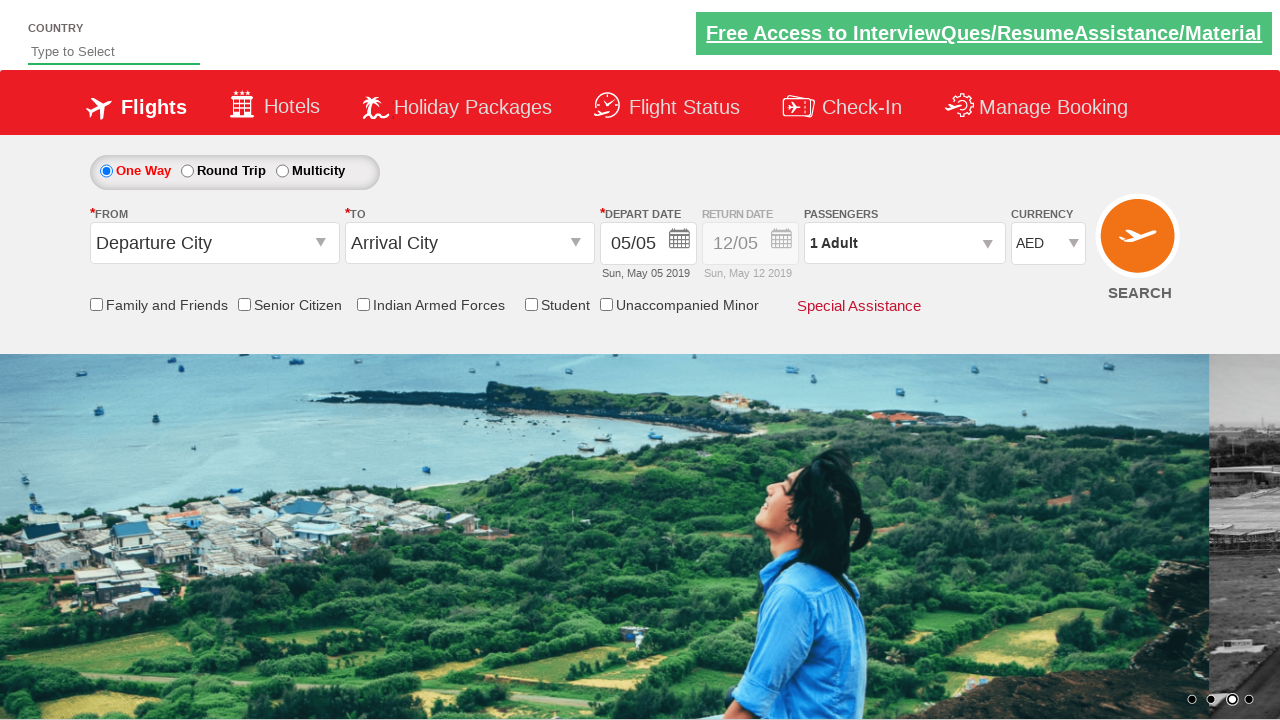

Selected currency INR by value on #ctl00_mainContent_DropDownListCurrency
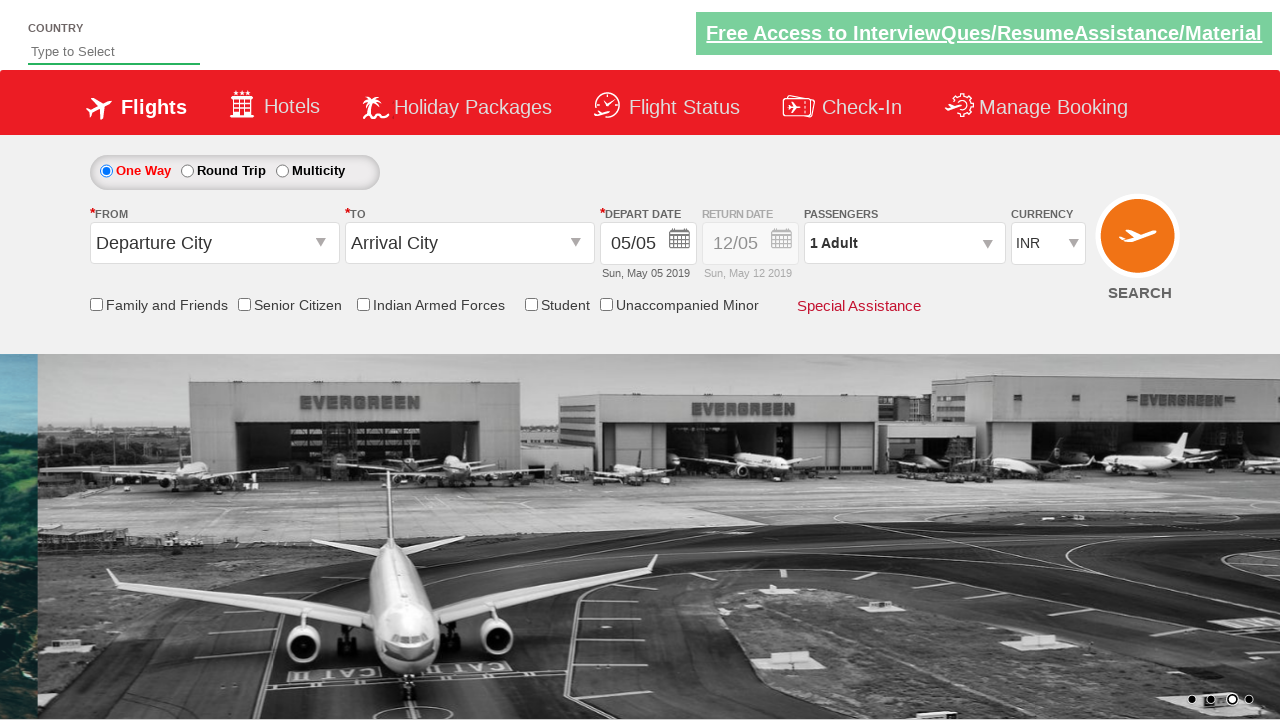

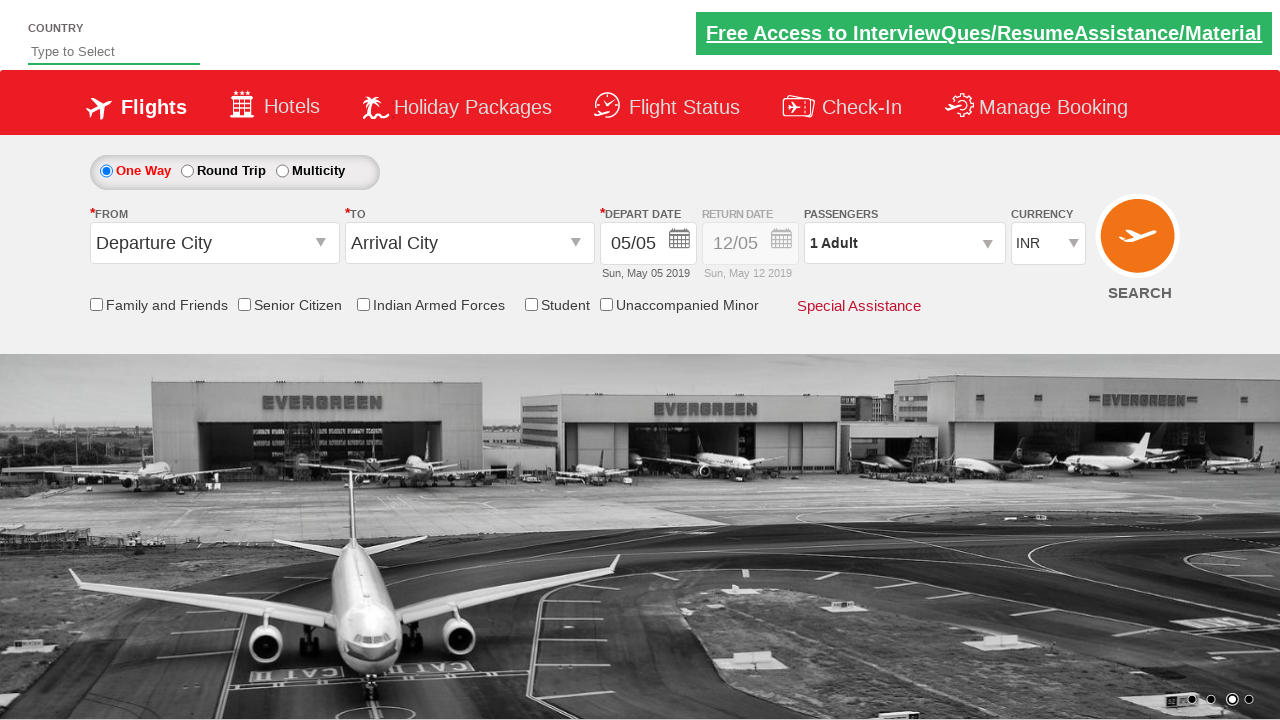